Tests window handling functionality by opening a new window, switching to it to click a link, then switching back to the original window

Starting URL: https://www.letskodeit.com/practice

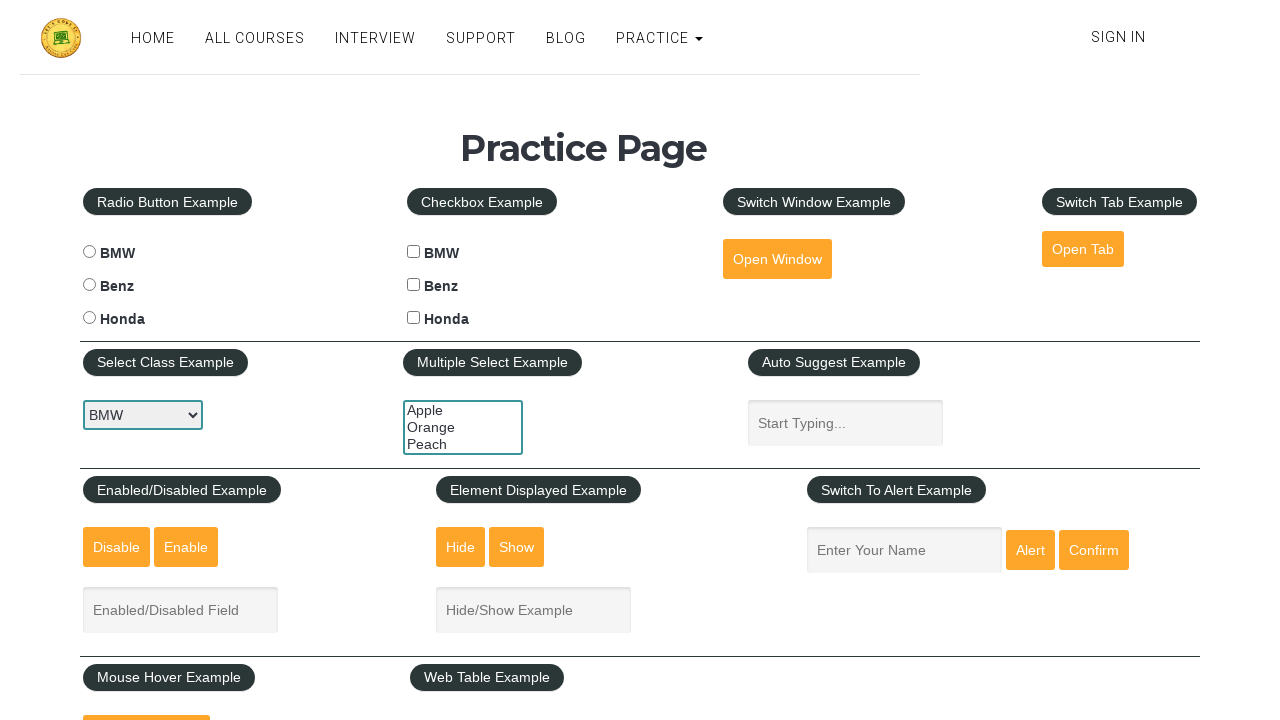

Clicked button to open new window at (777, 259) on #openwindow
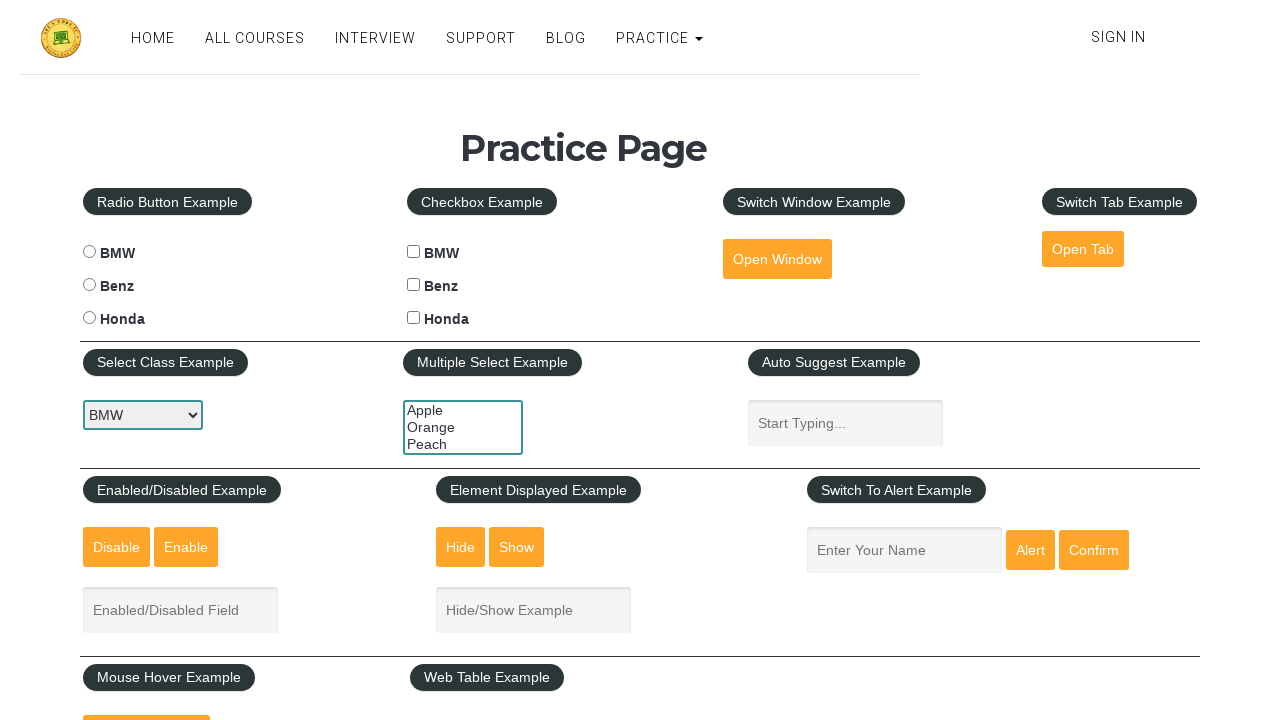

New window/page opened and captured
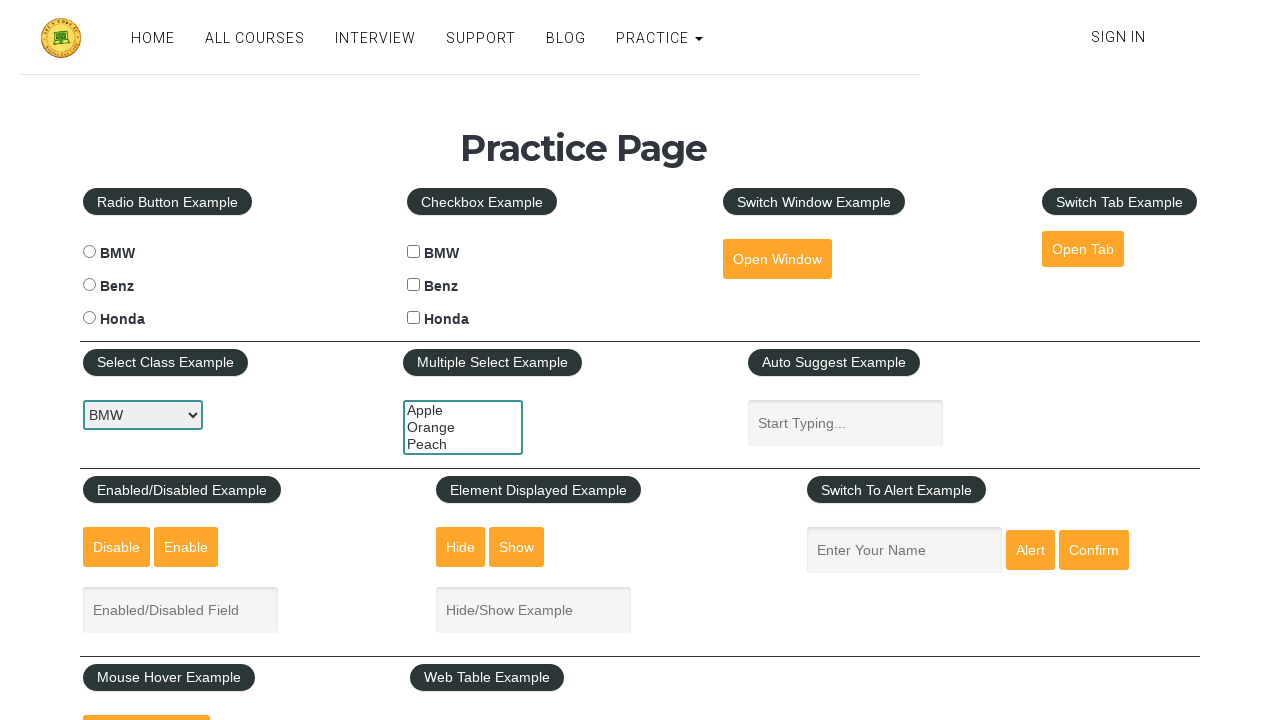

Clicked INTERVIEW link in new window at (381, 36) on text=INTERVIEW
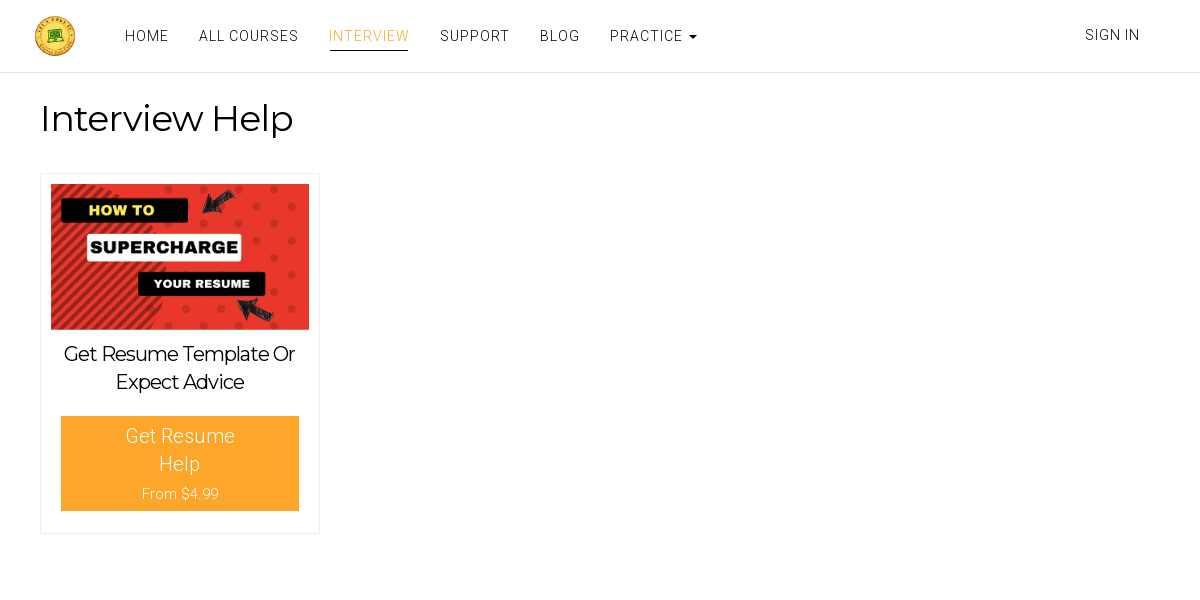

Retrieved original window title: Practice Page
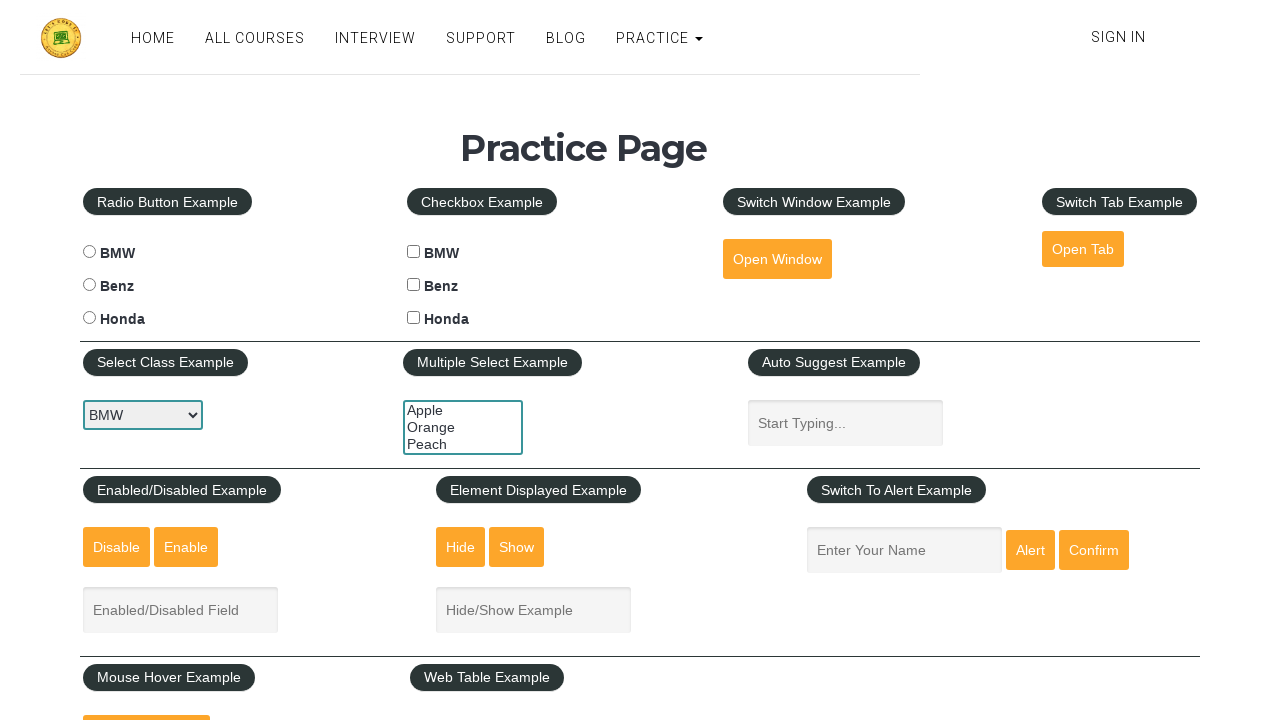

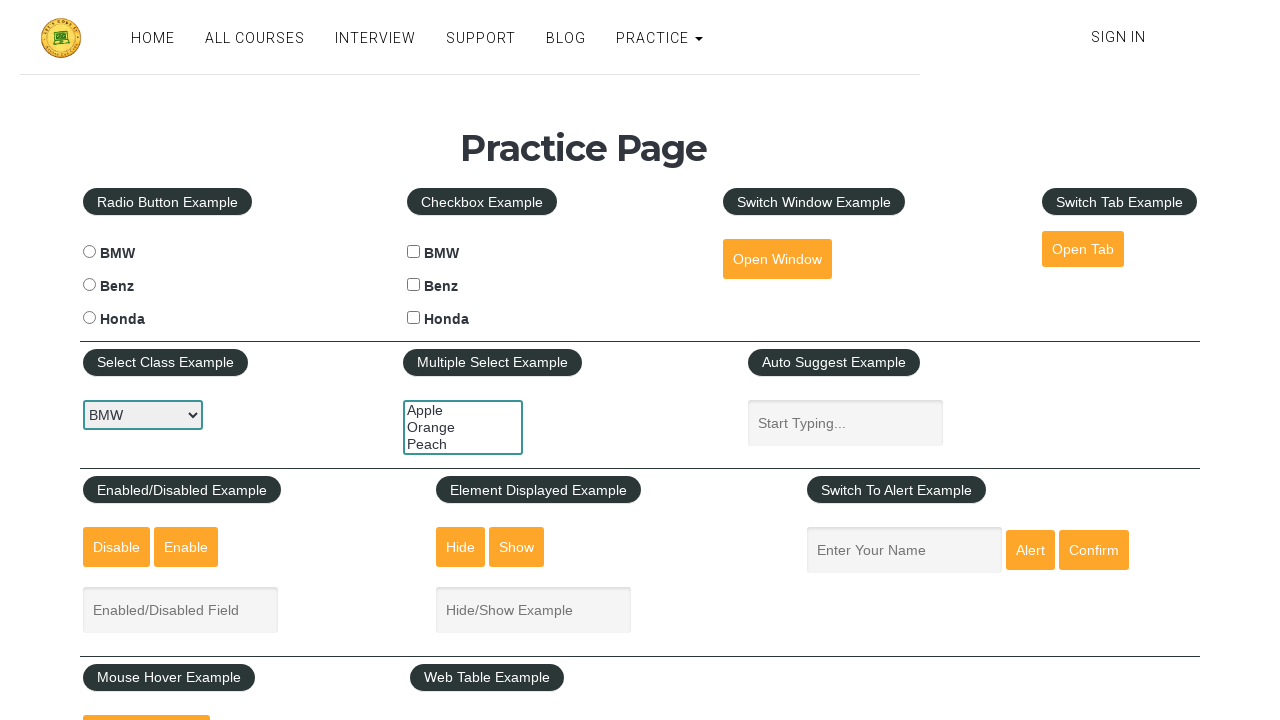